Tests form validation by entering username without password and checking error message

Starting URL: http://uitestingplayground.com/sampleapp

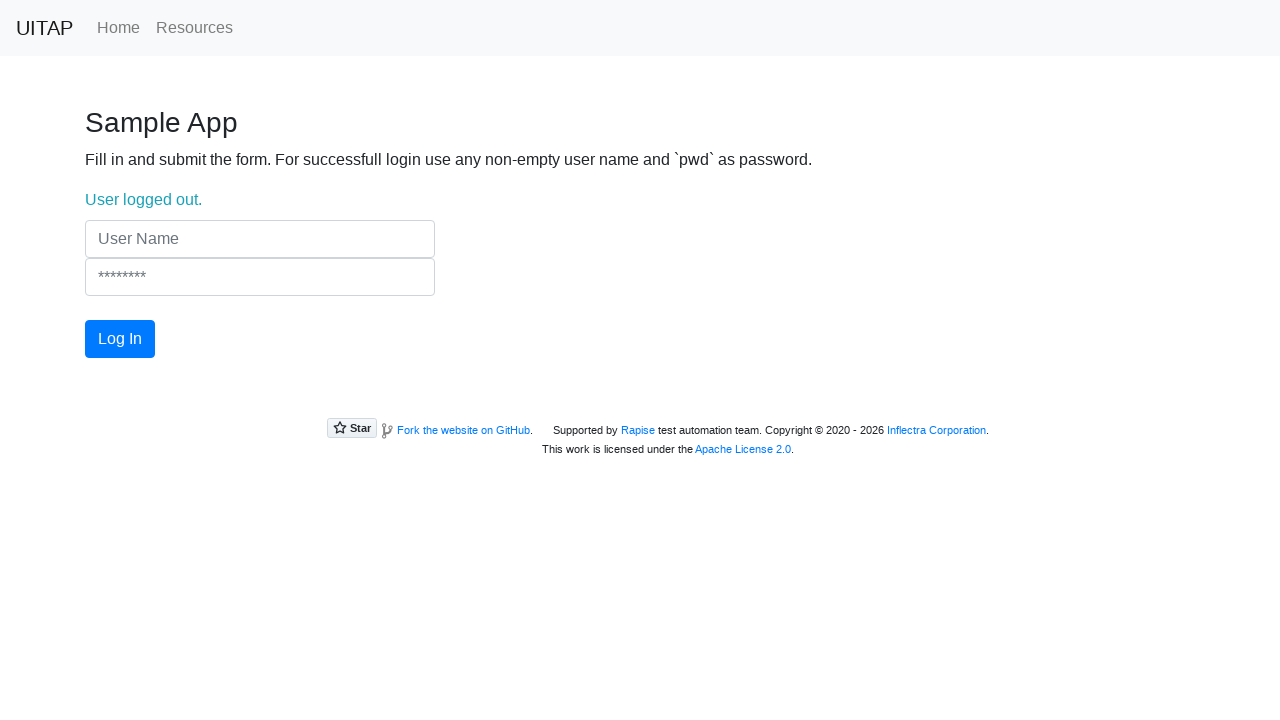

Filled username field with 'Johnny' on input[name='UserName']
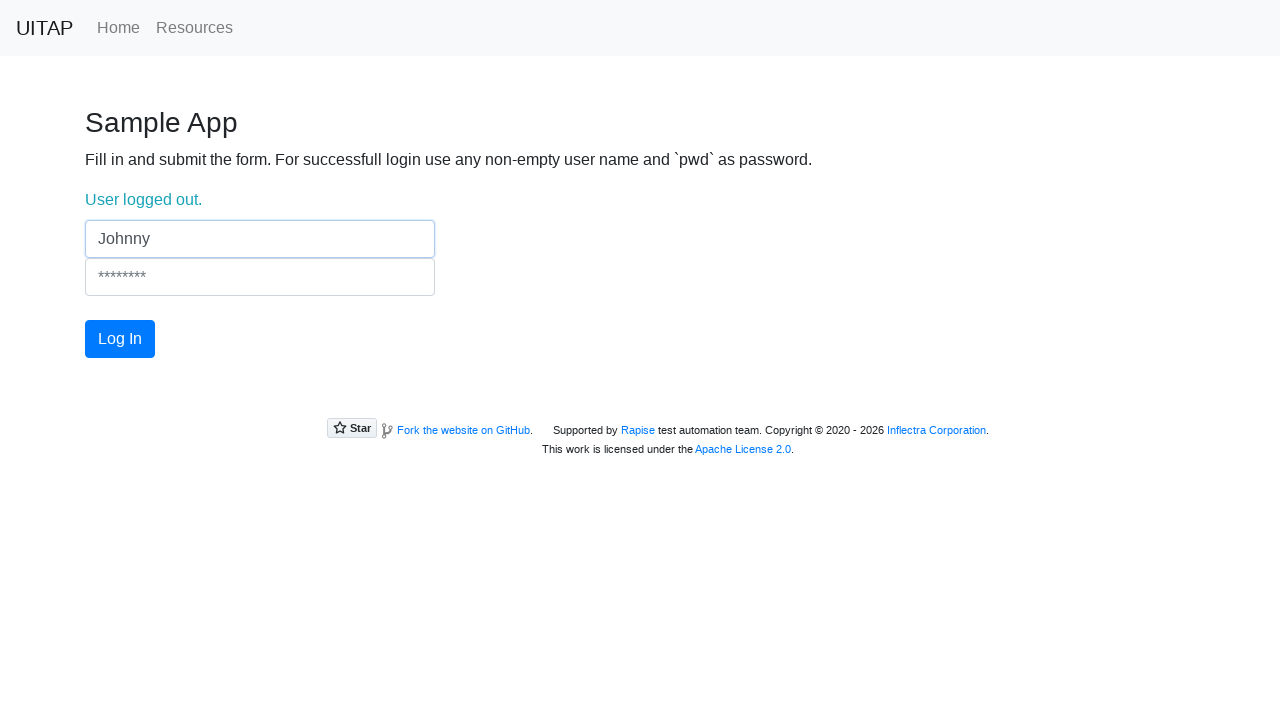

Clicked login button at (120, 339) on #login
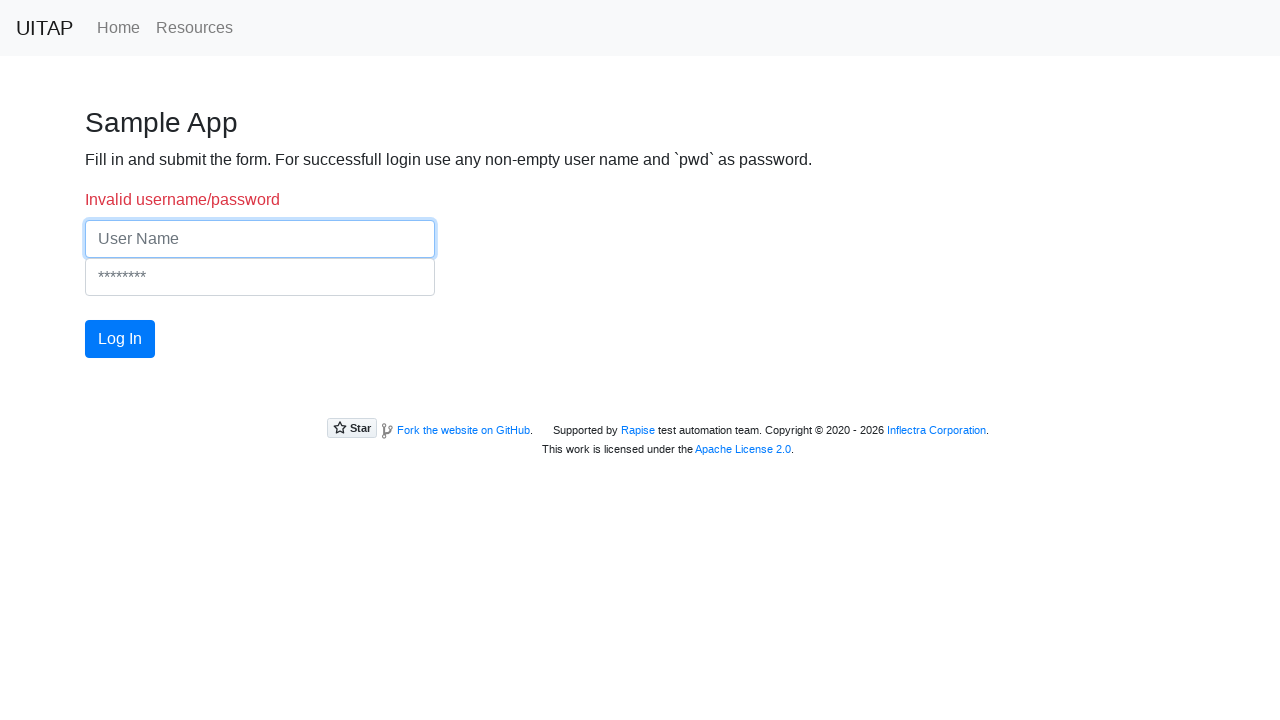

Login status message appeared
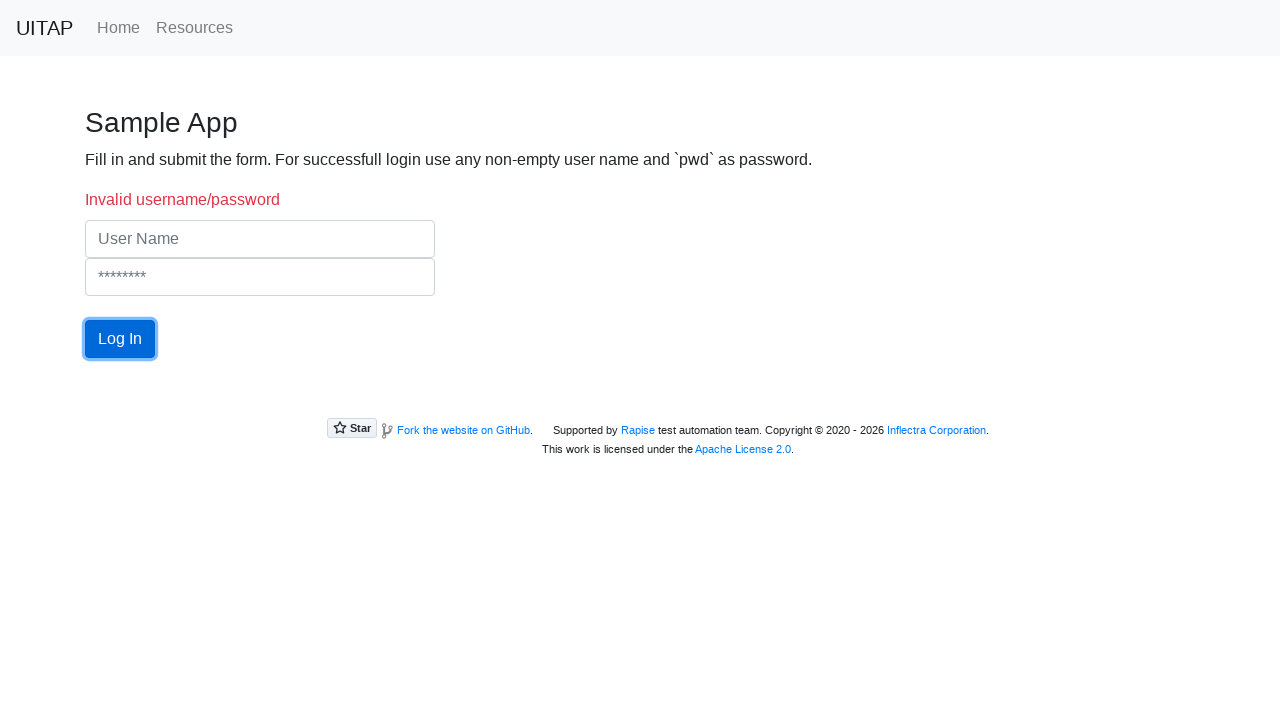

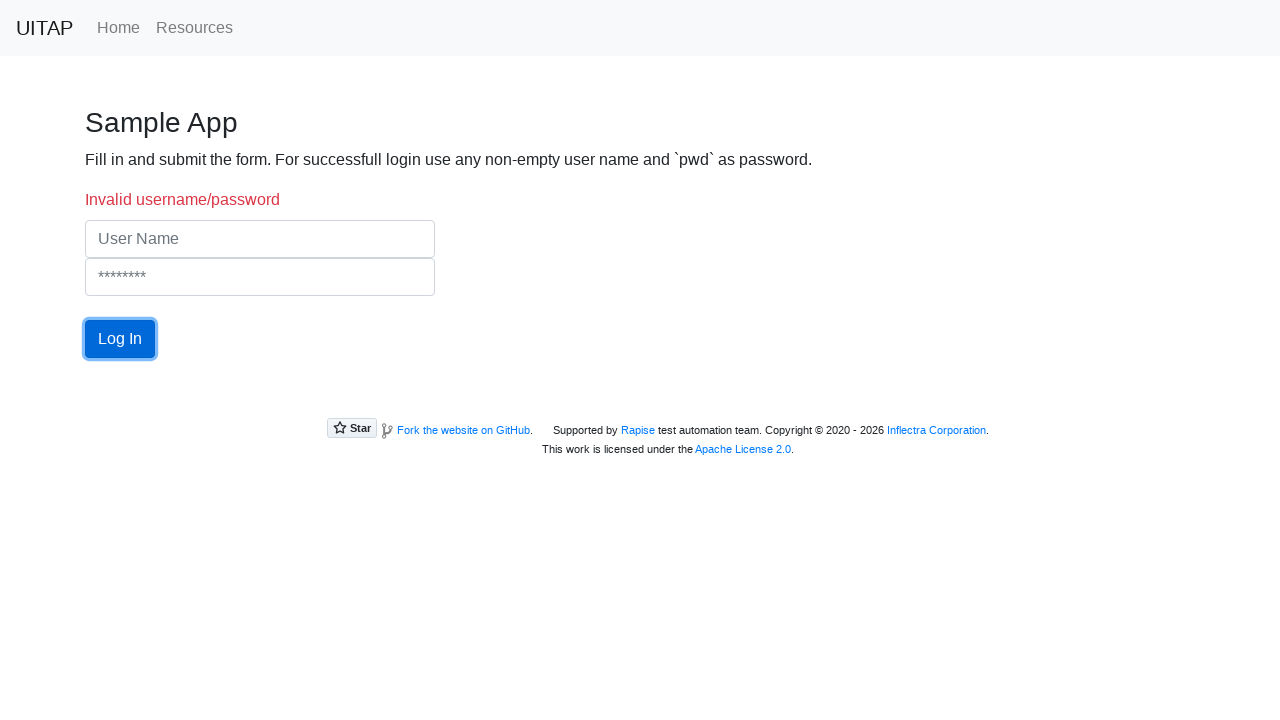